Tests navigation on the CURA Healthcare demo site by clicking the make appointment button to verify redirect, then tests the home button in the sidebar menu

Starting URL: https://katalon-demo-cura.herokuapp.com/

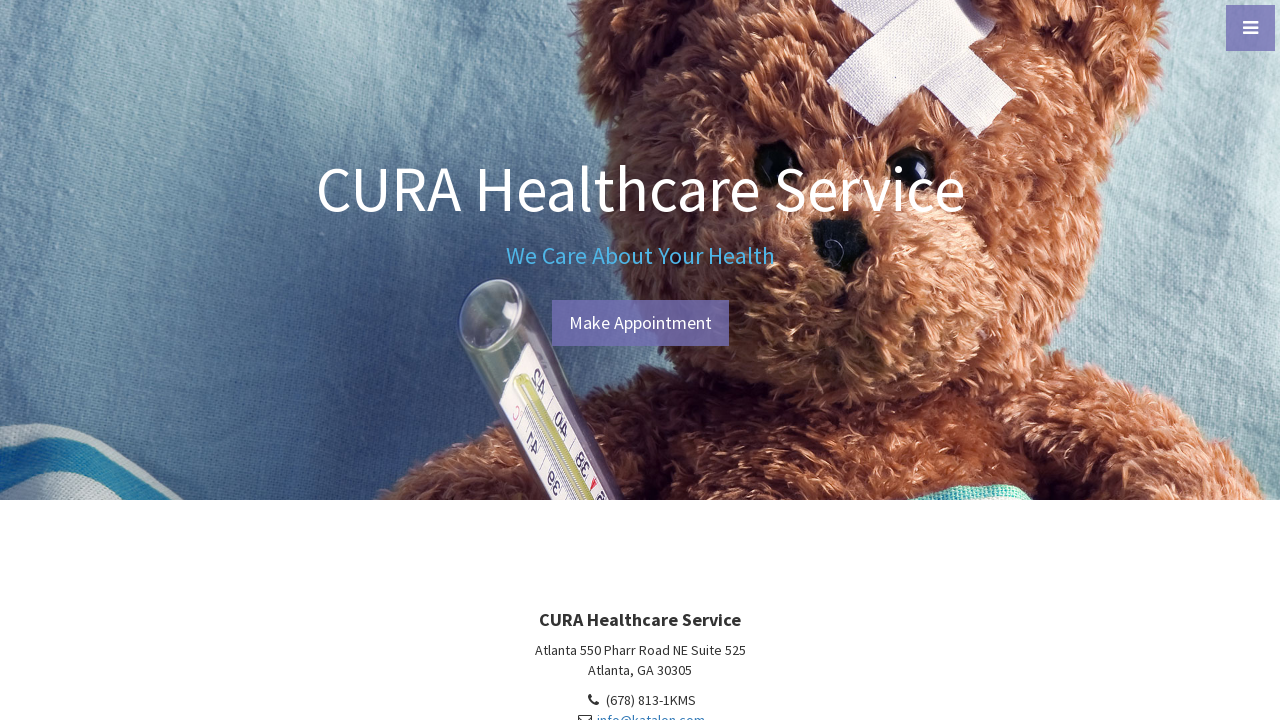

Clicked make appointment button at (640, 323) on #btn-make-appointment
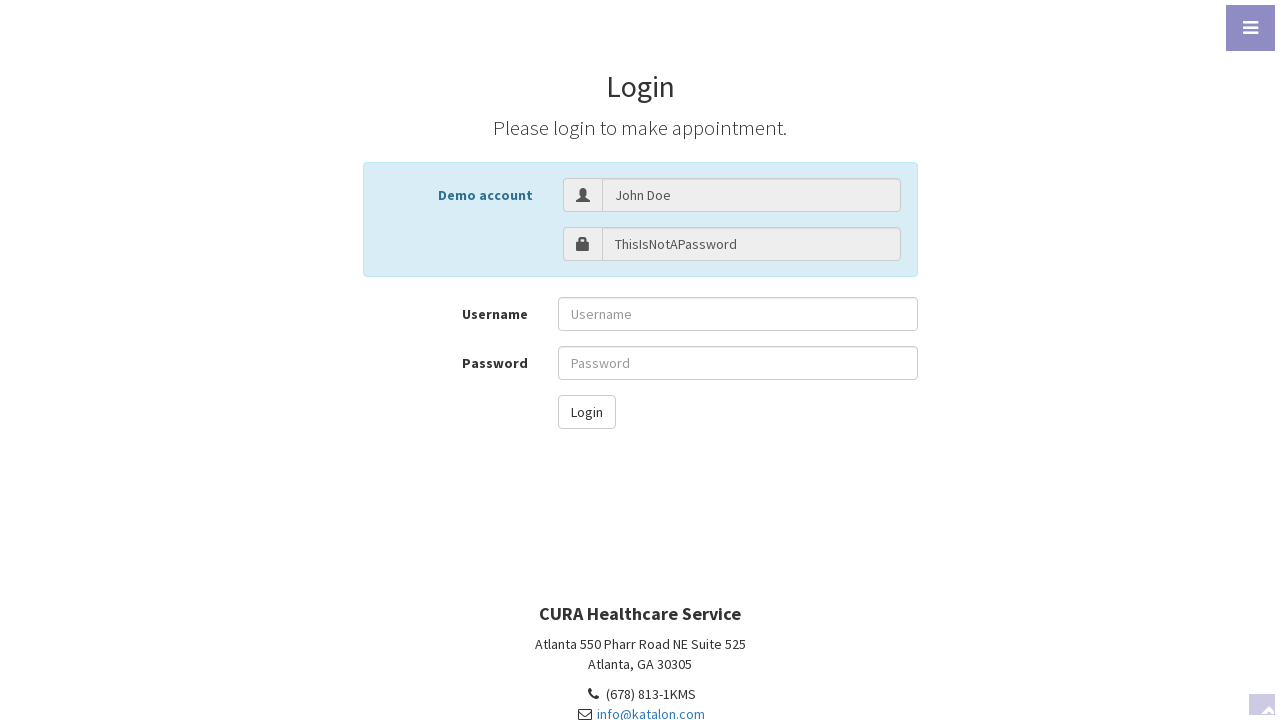

Verified redirect to login page
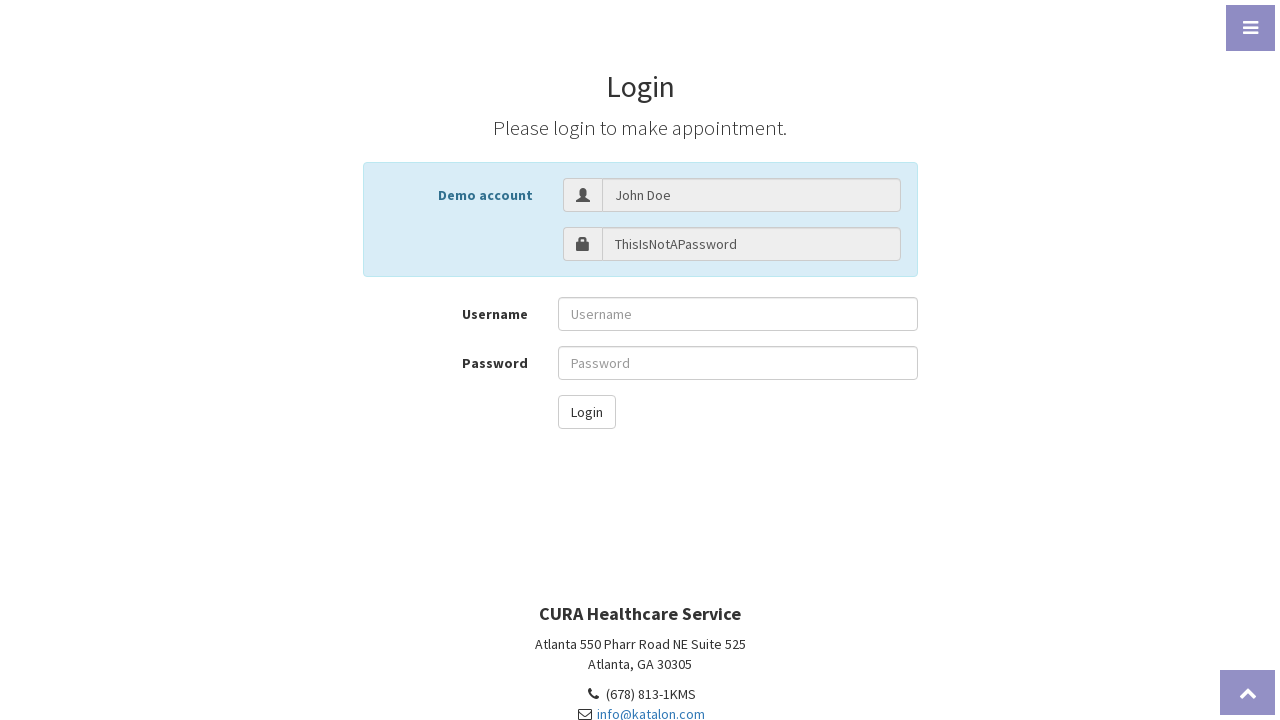

Navigated back to CURA Healthcare home page
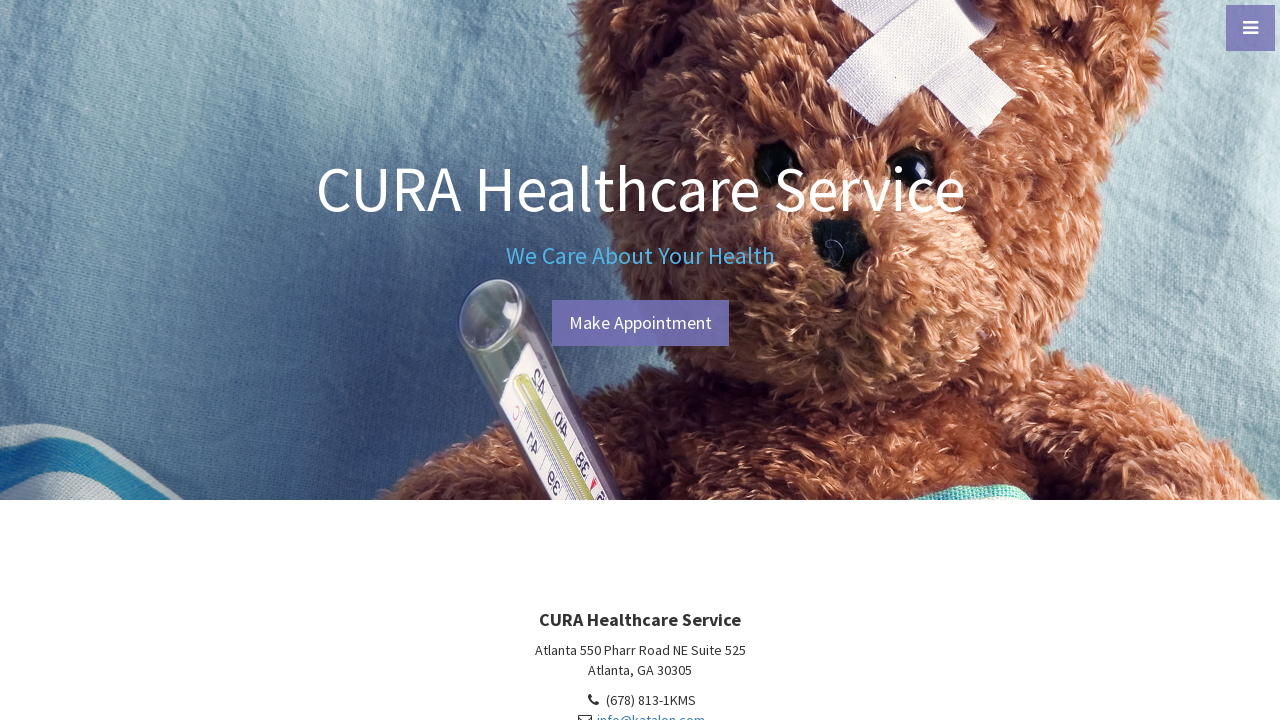

Opened sidebar menu at (1250, 28) on #menu-toggle
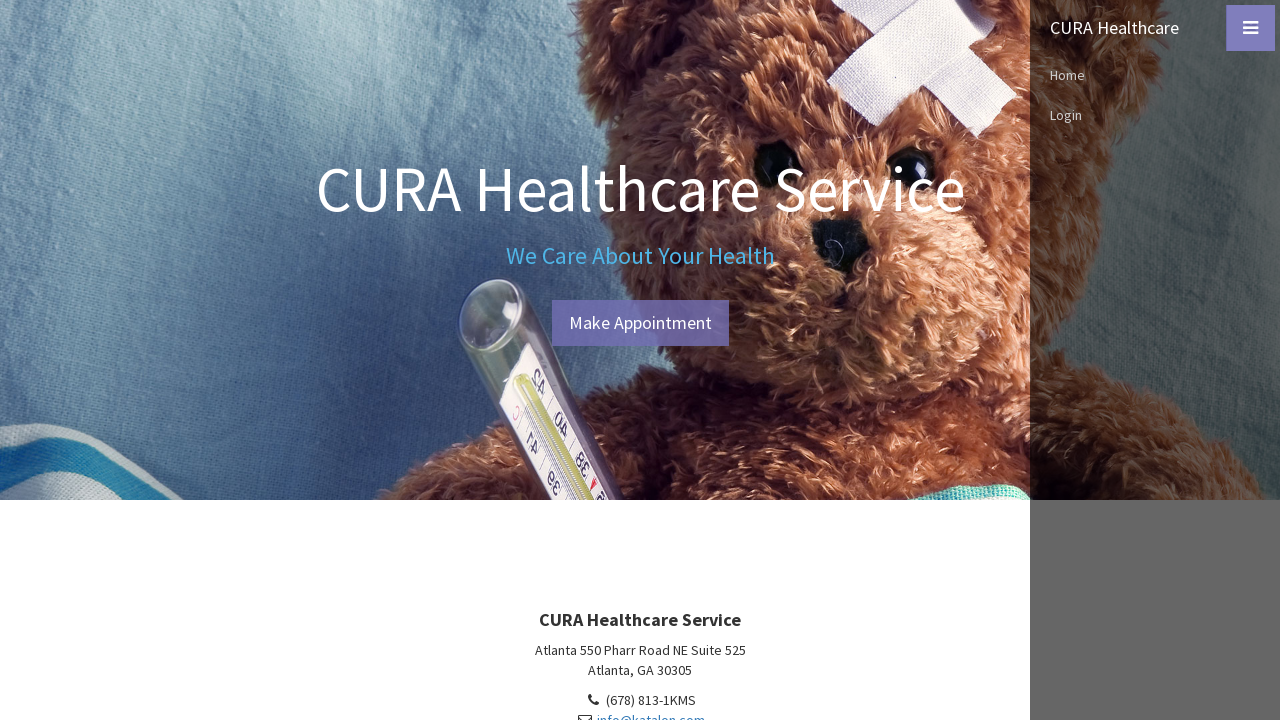

Clicked home button in sidebar menu at (1155, 75) on #sidebar-wrapper > ul > li:nth-child(3) > a
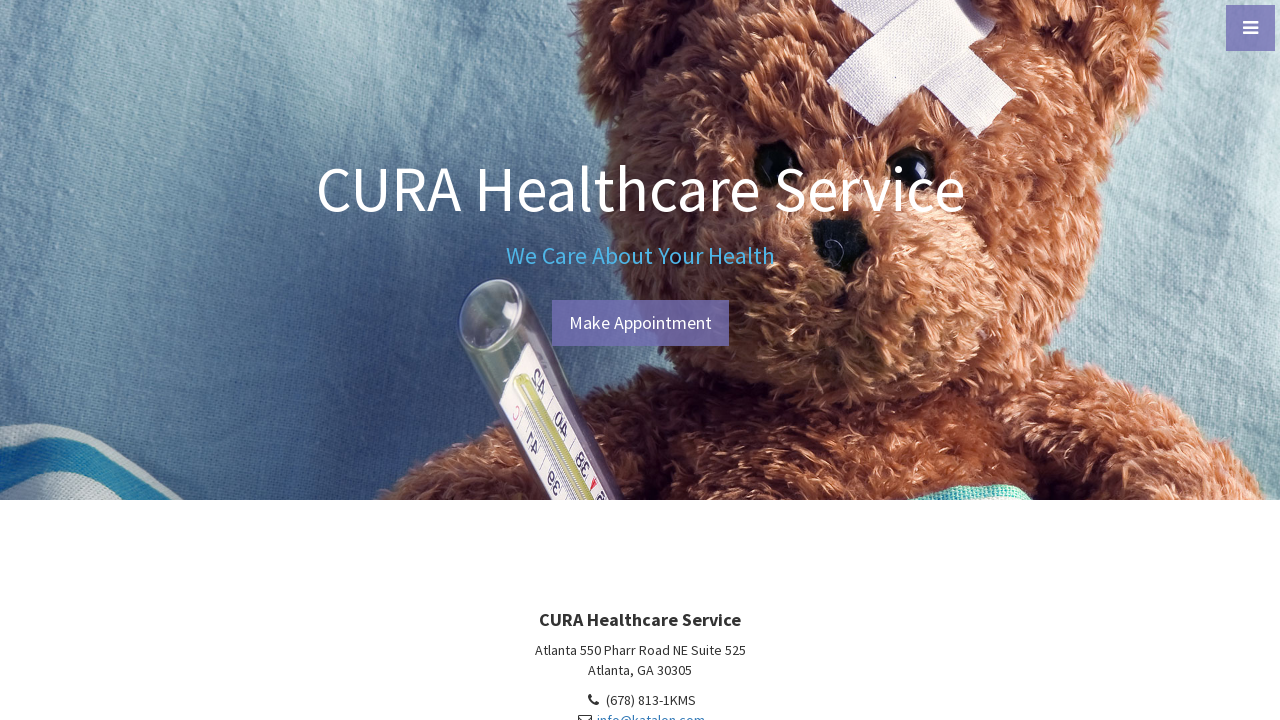

Verified navigation back to home page
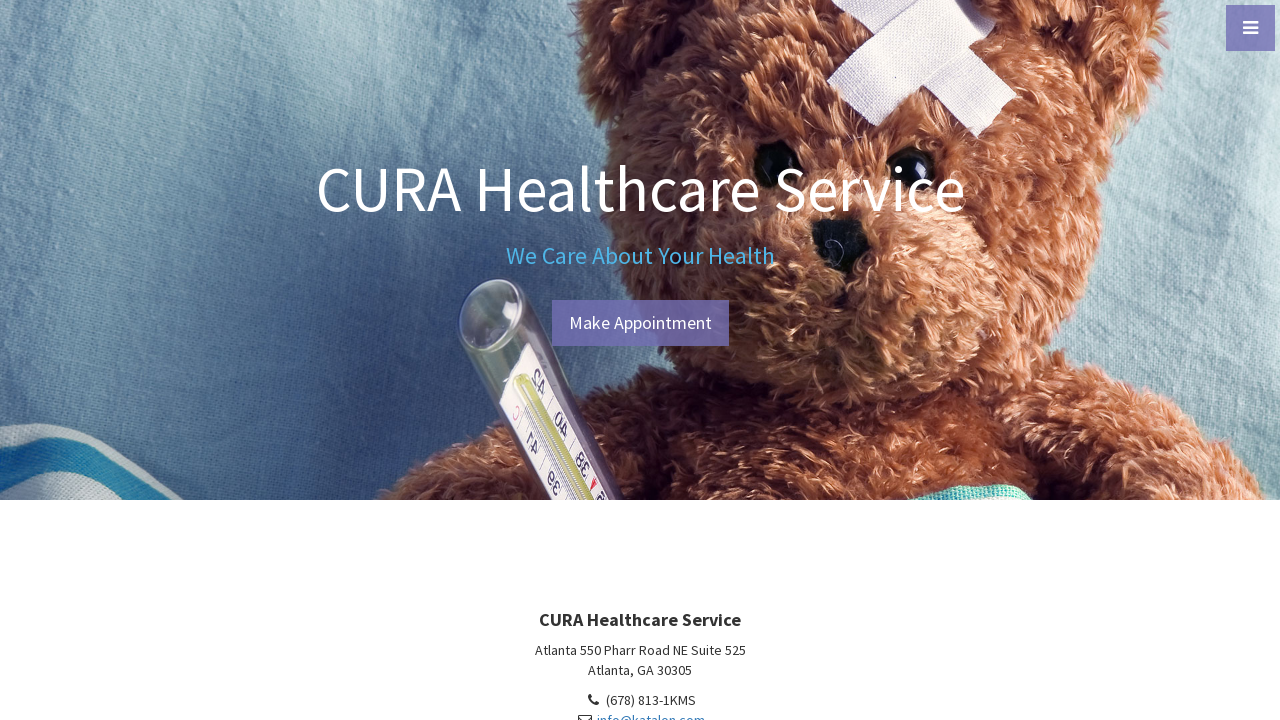

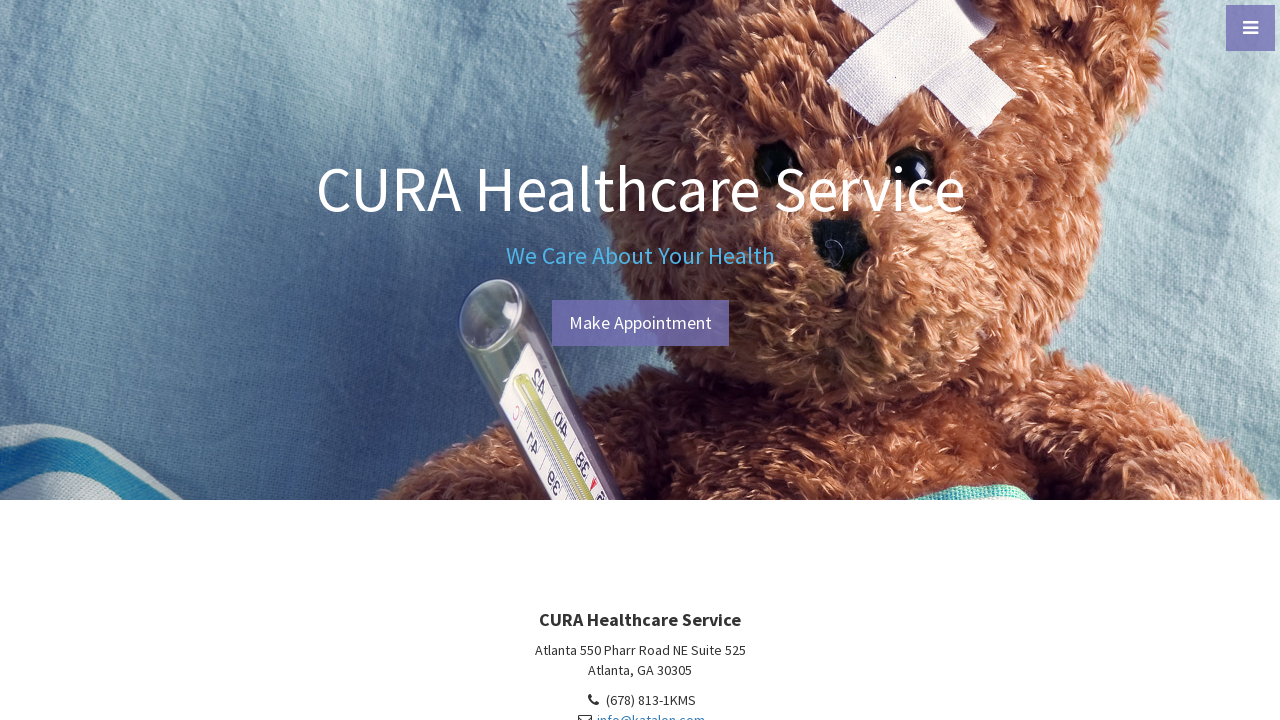